Tests a complete form submission workflow by filling in personal details (first name, last name, job title), selecting a radio button for education level, checking a checkbox, selecting from a dropdown menu, entering a date, and submitting the form to verify successful submission.

Starting URL: https://formy-project.herokuapp.com/form

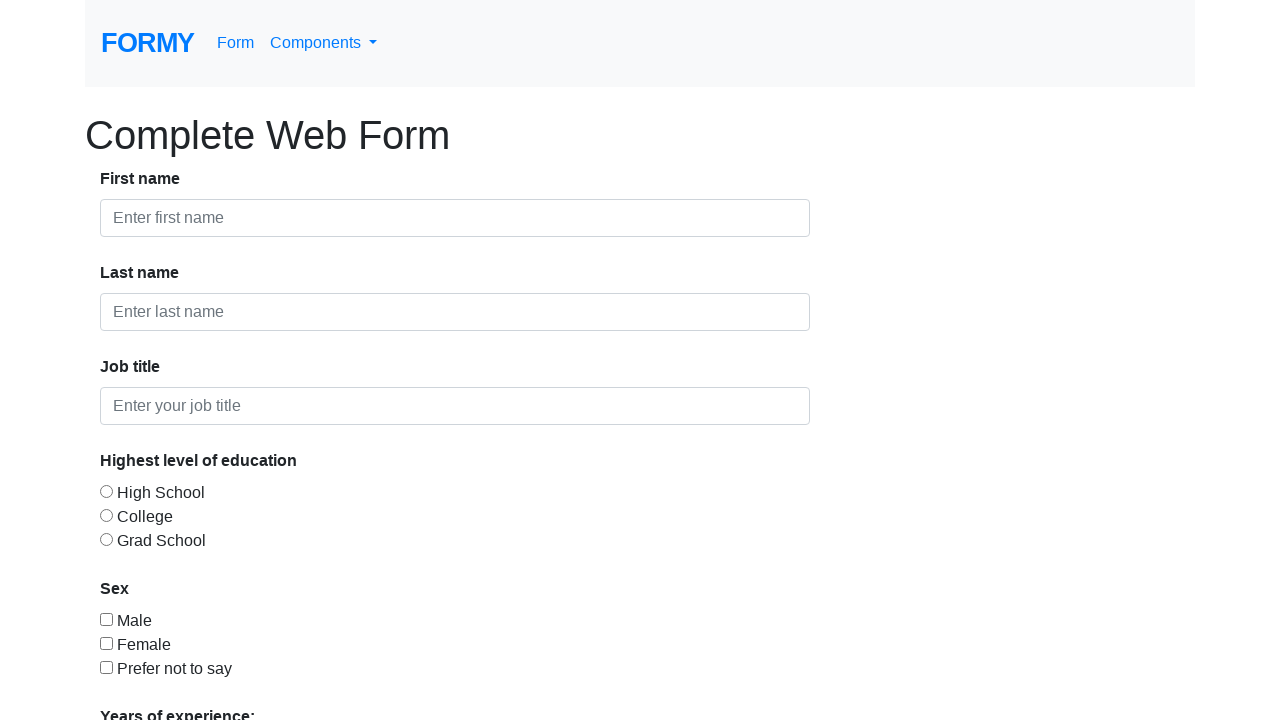

Filled first name field with 'Ayoub' on #first-name
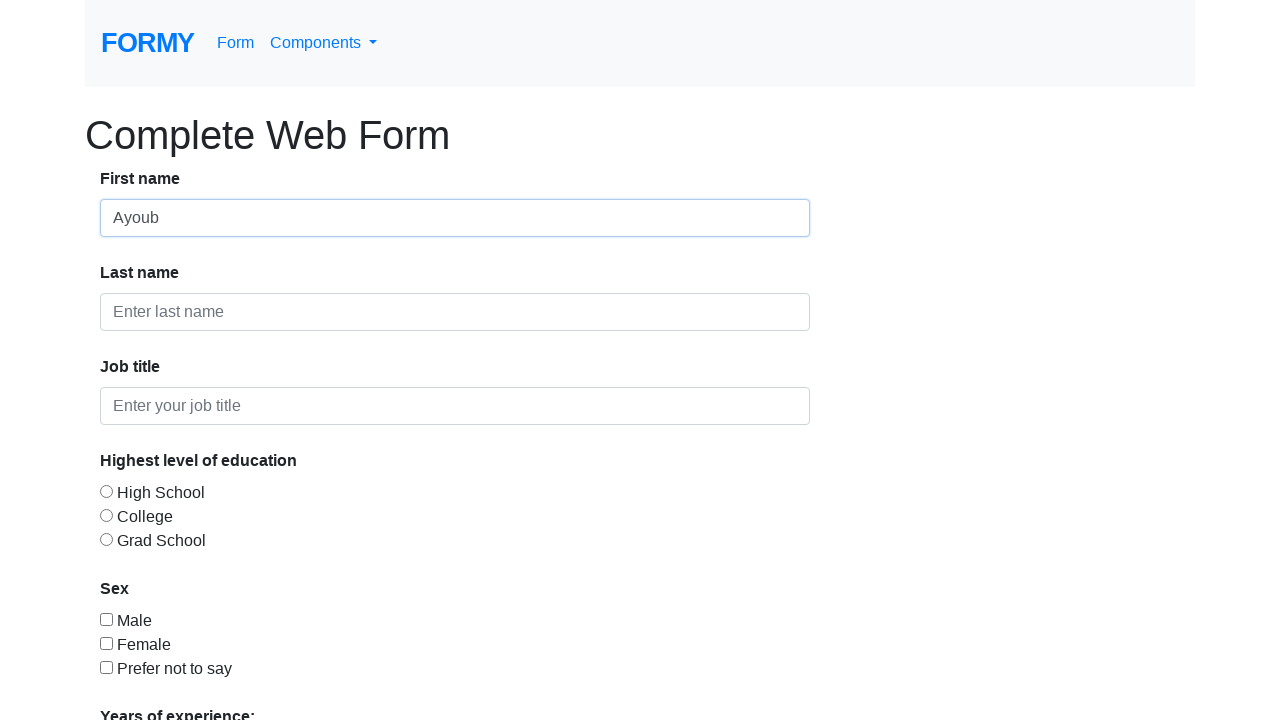

Filled last name field with 'Bentalia' on #last-name
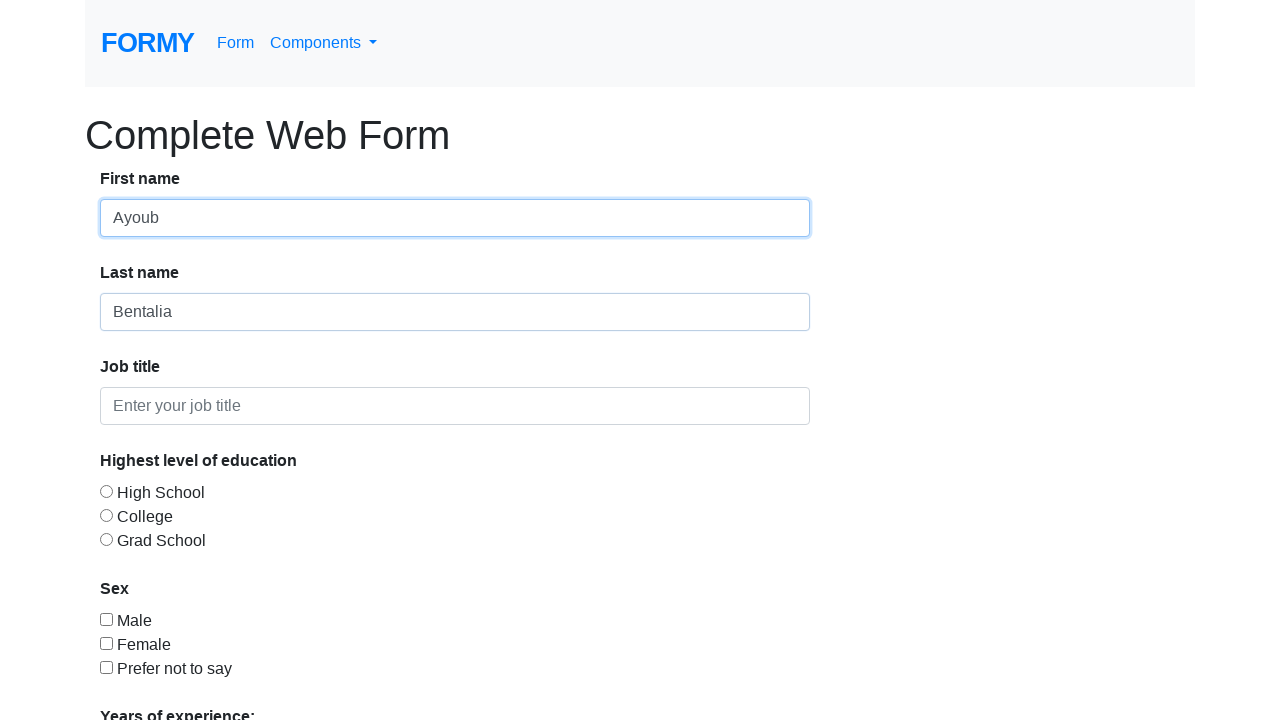

Filled job title field with 'QA Engineer' on #job-title
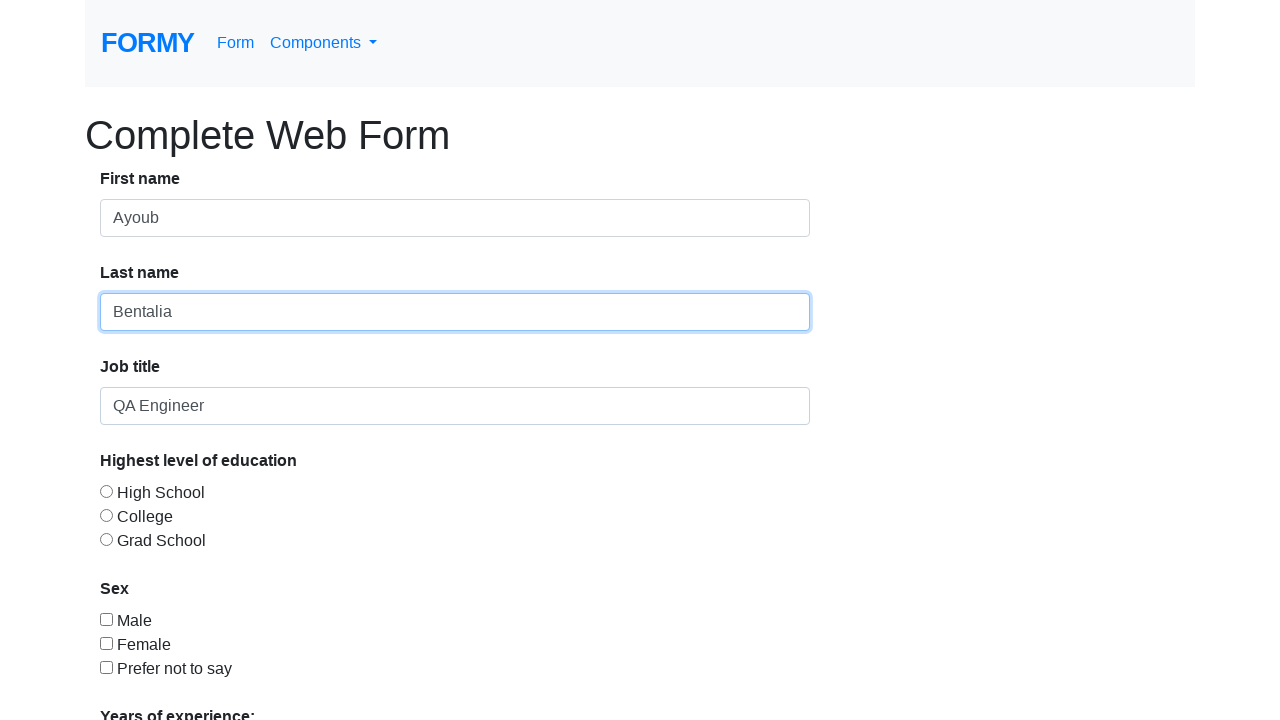

Selected education level radio button at (106, 515) on #radio-button-2
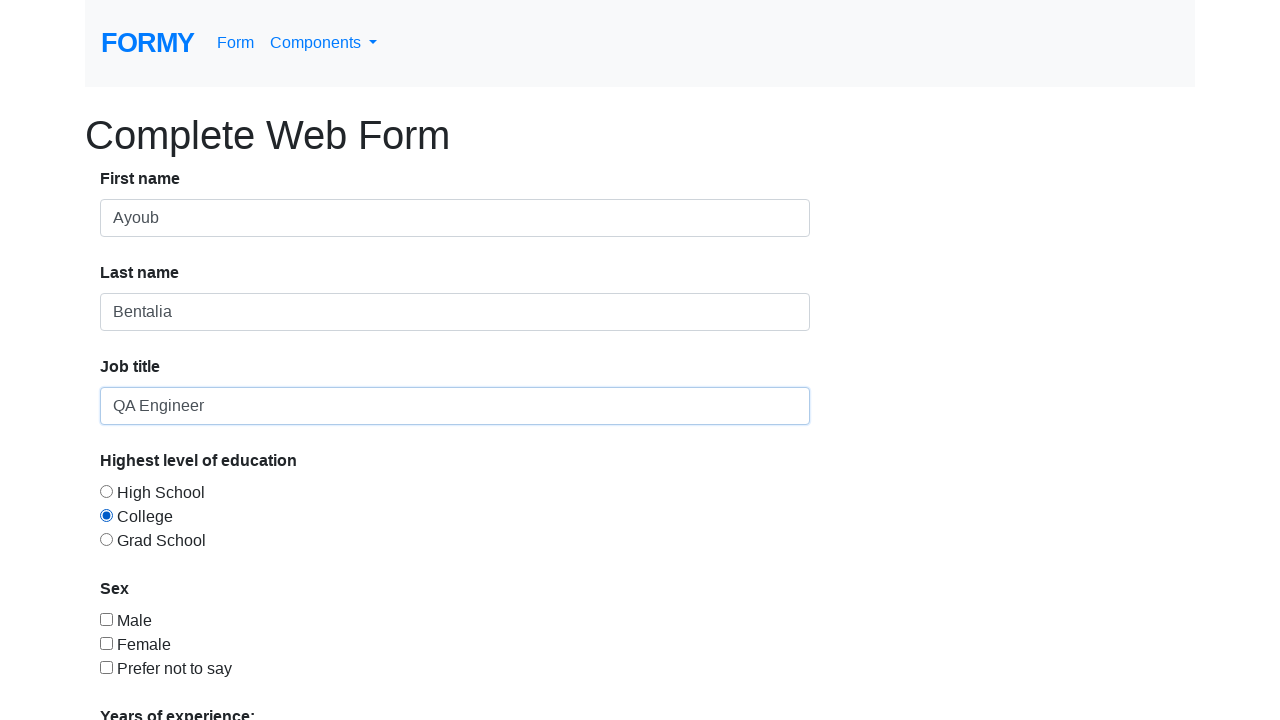

Checked checkbox at (106, 619) on #checkbox-1
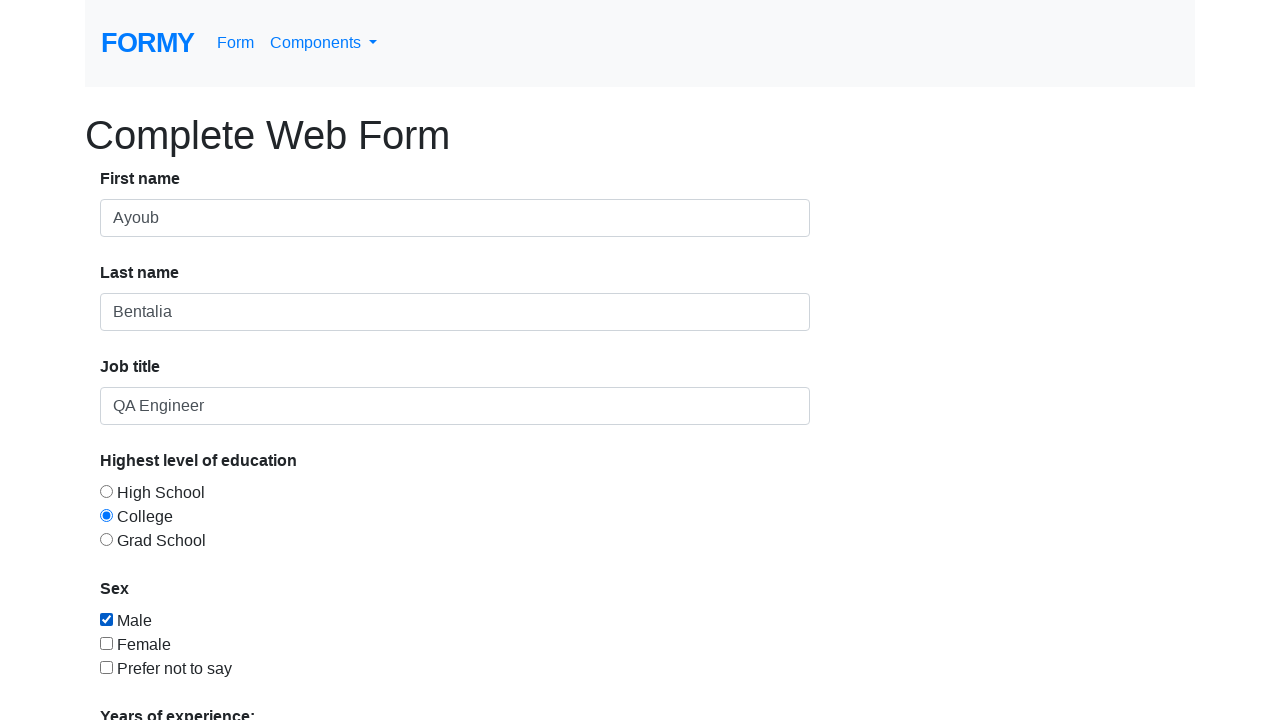

Clicked dropdown menu at (270, 519) on #select-menu
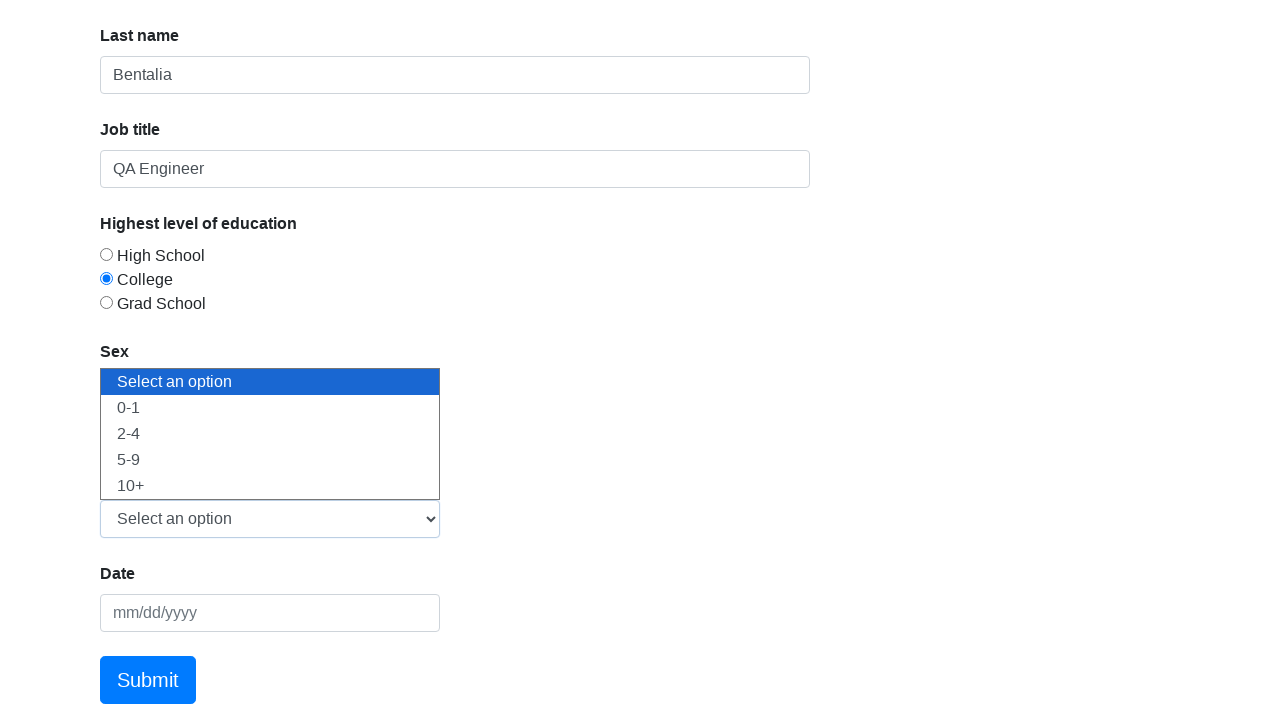

Selected option from dropdown menu on #select-menu
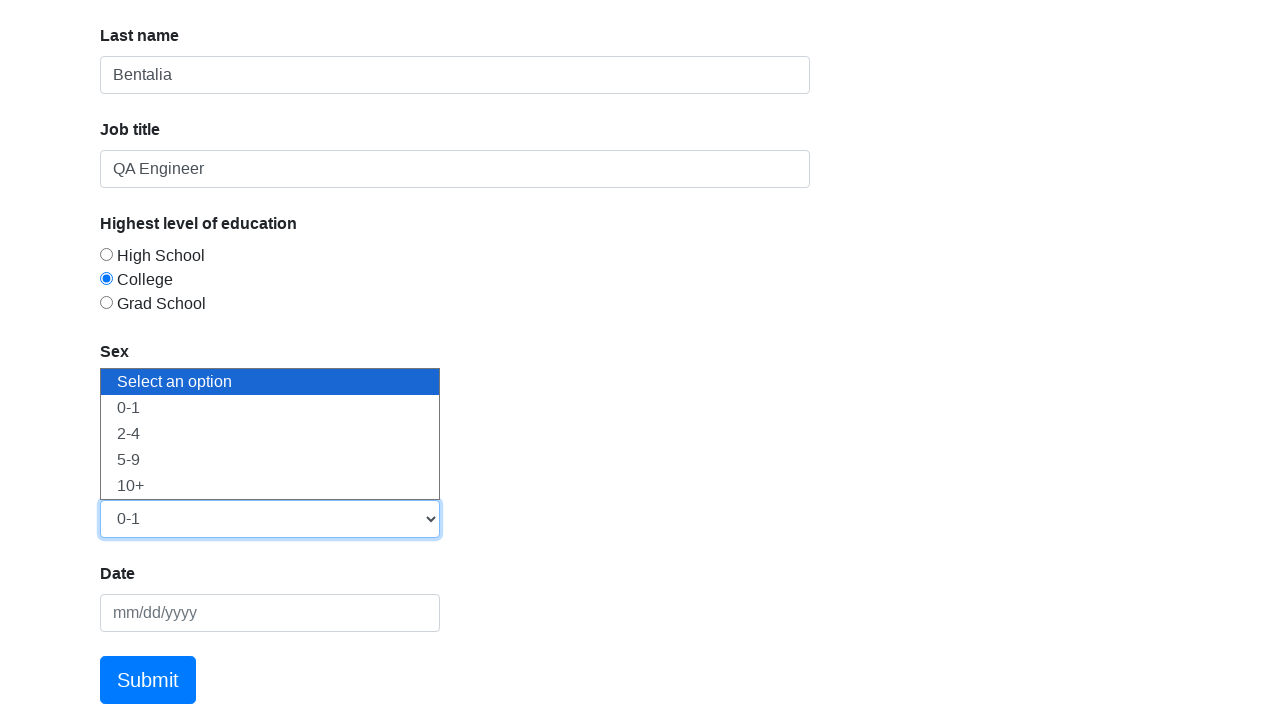

Entered date '10/14/2025' in datepicker field on #datepicker
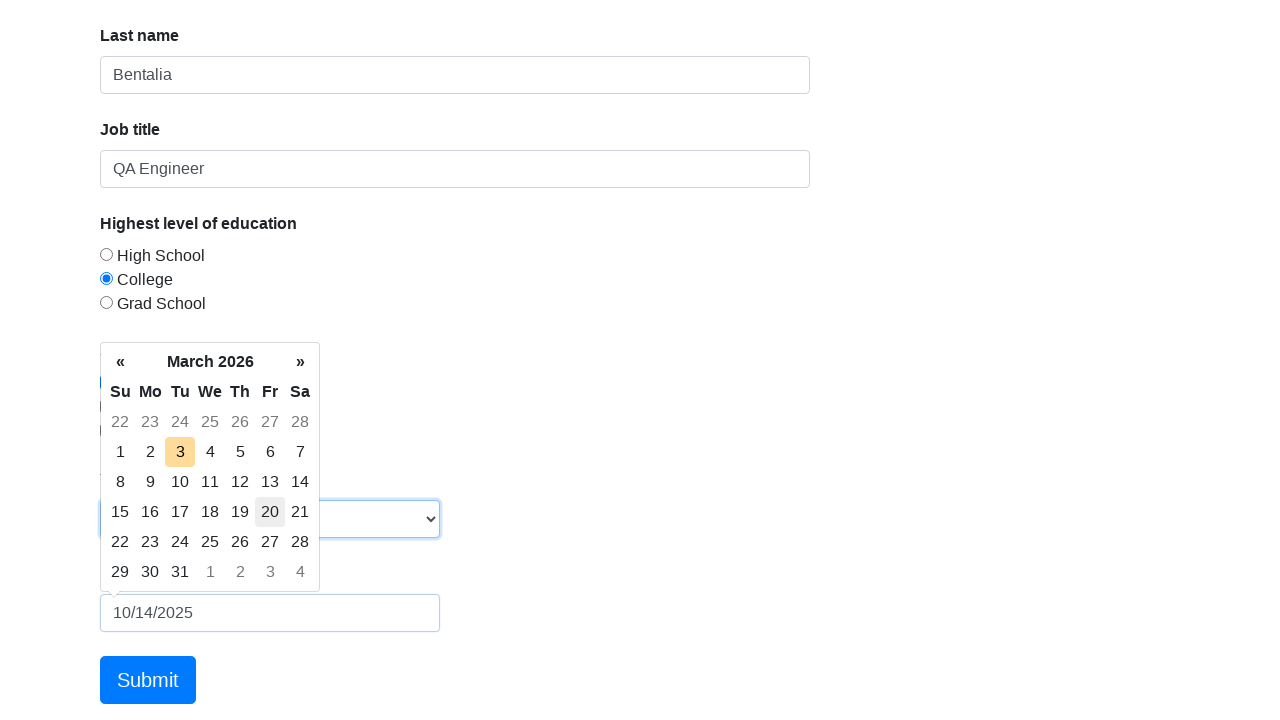

Clicked form submit button at (148, 680) on .btn.btn-lg.btn-primary
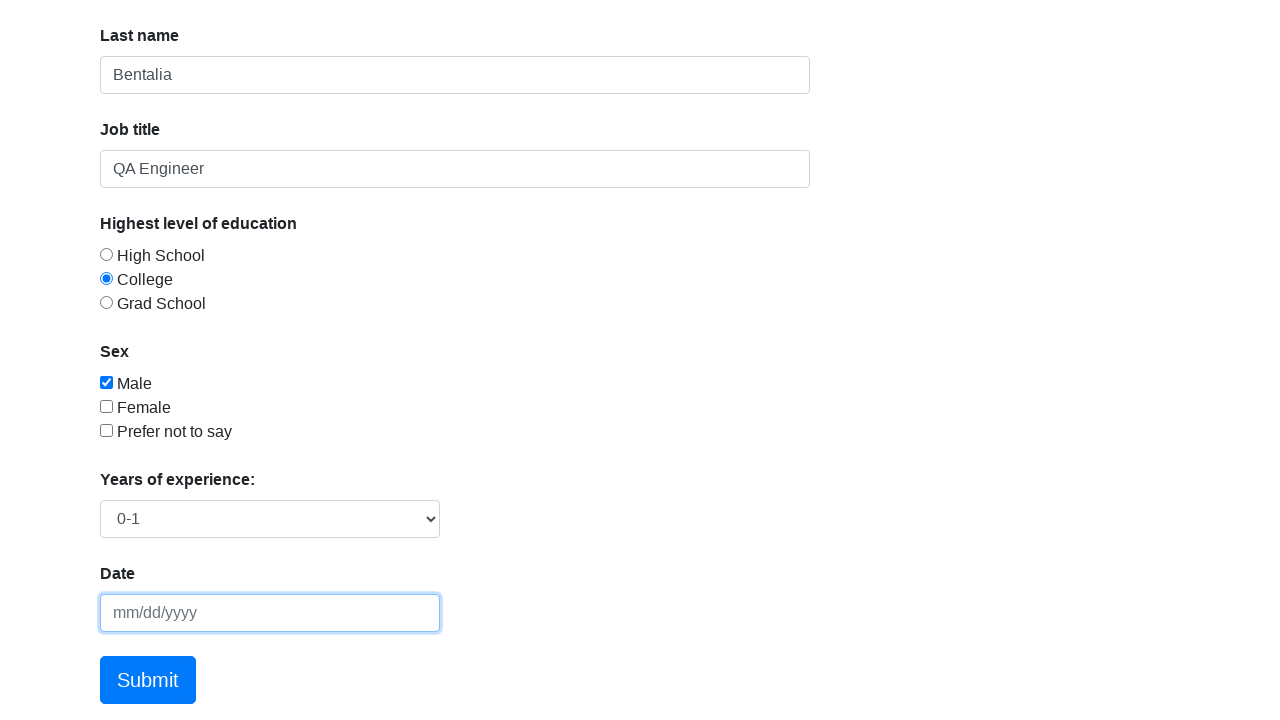

Success message appeared confirming form submission
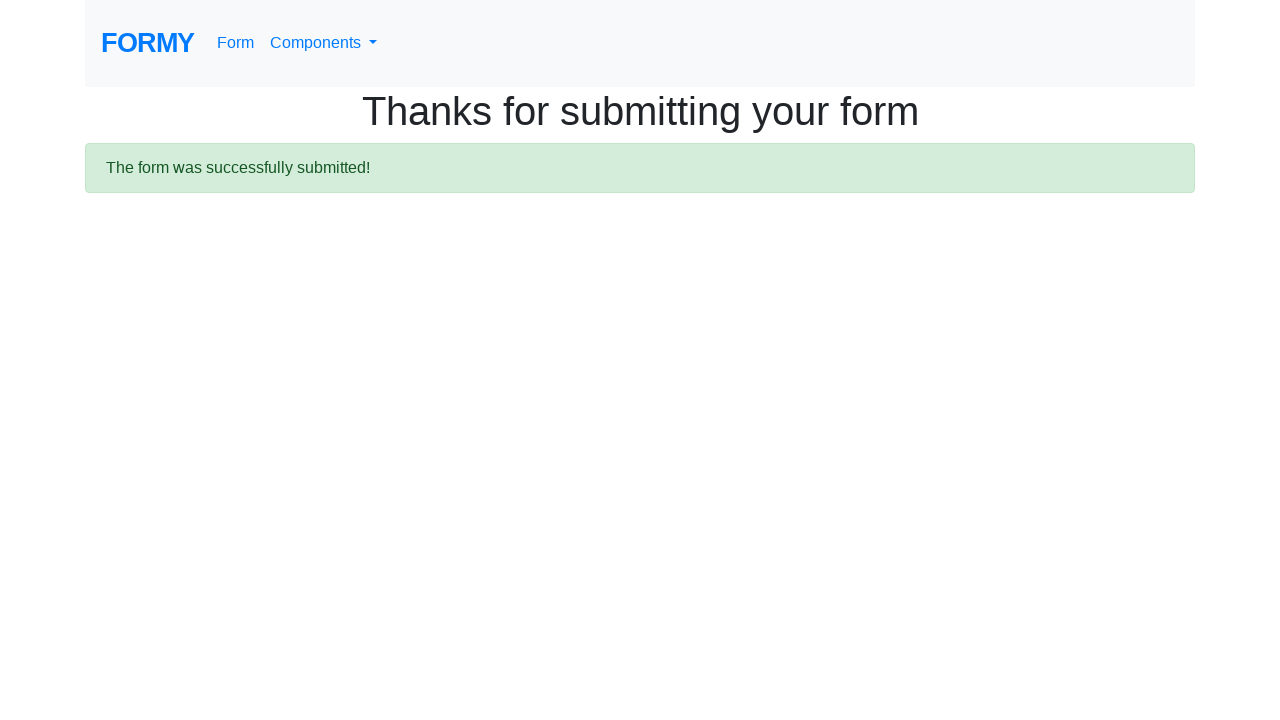

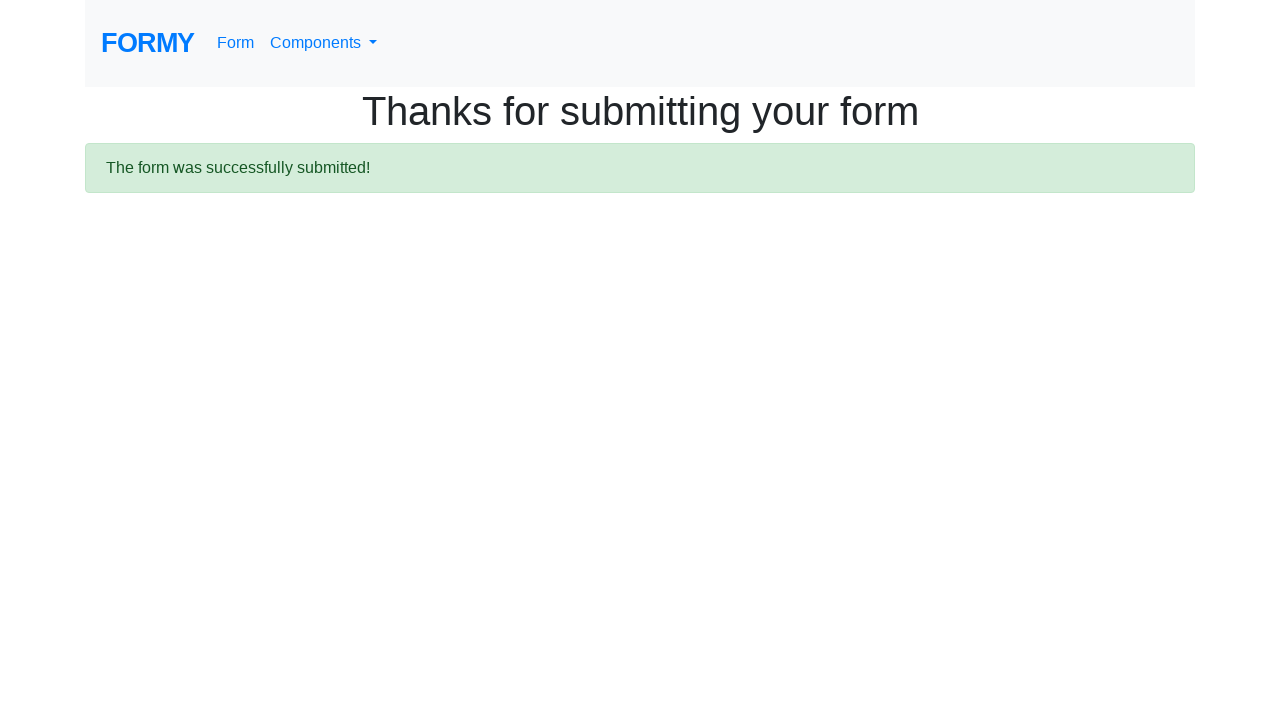